Tests that pressing Escape cancels editing and restores original text

Starting URL: https://demo.playwright.dev/todomvc

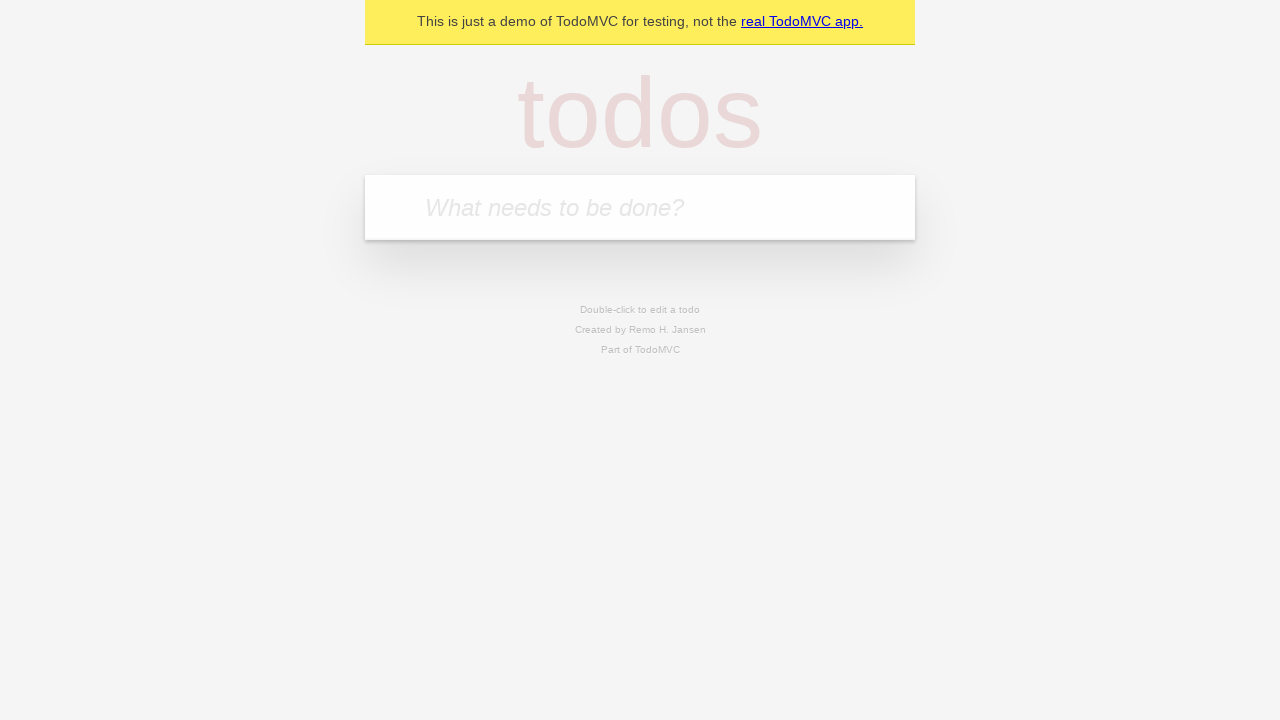

Filled todo input with 'buy some cheese' on internal:attr=[placeholder="What needs to be done?"i]
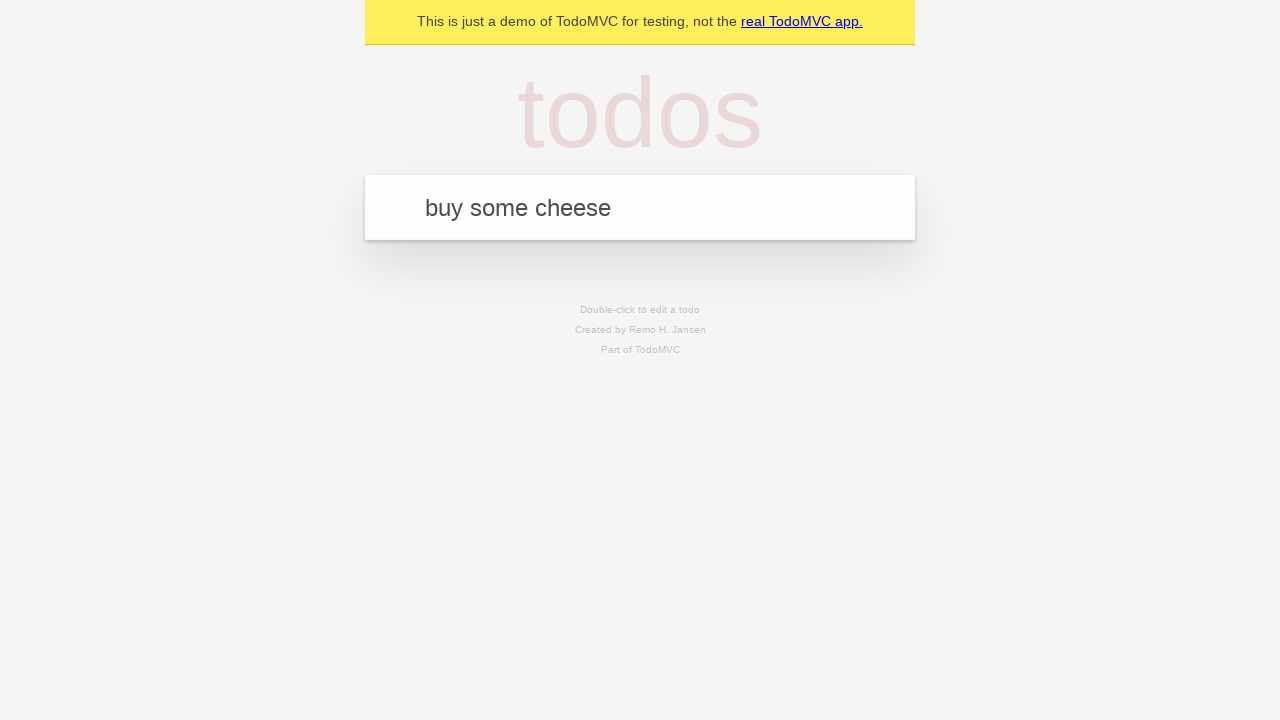

Pressed Enter to create first todo item on internal:attr=[placeholder="What needs to be done?"i]
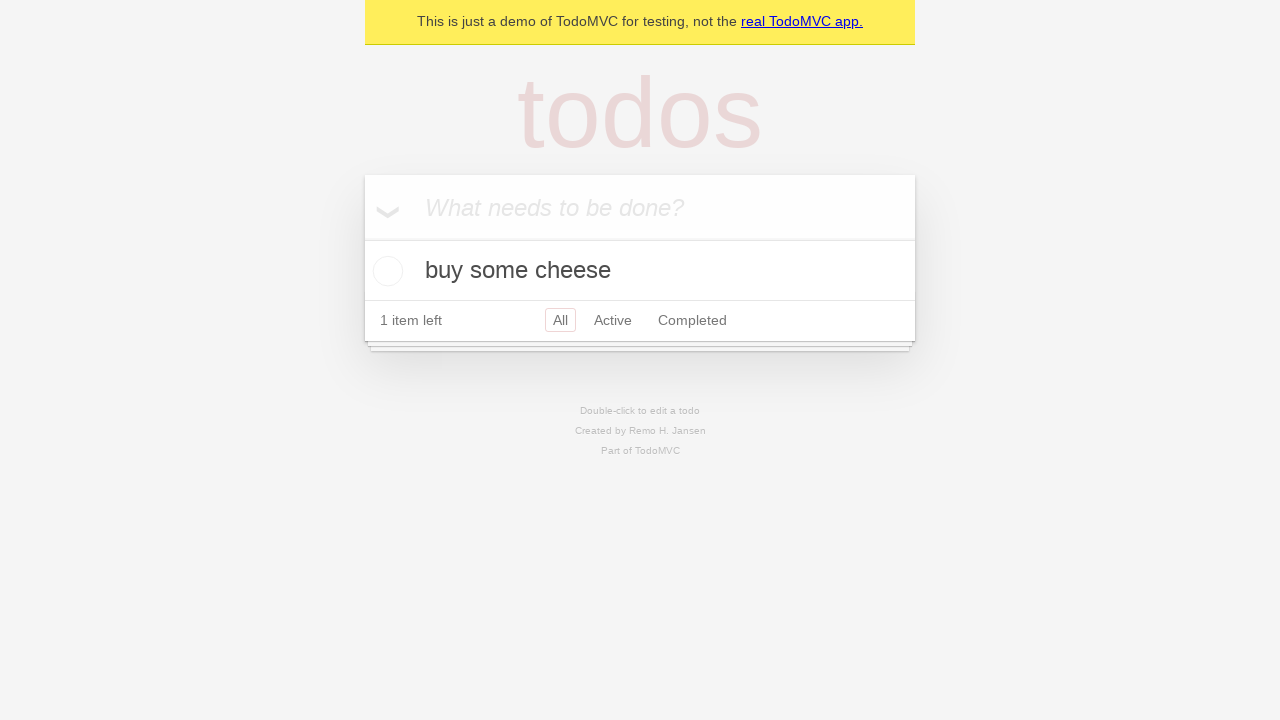

Filled todo input with 'feed the cat' on internal:attr=[placeholder="What needs to be done?"i]
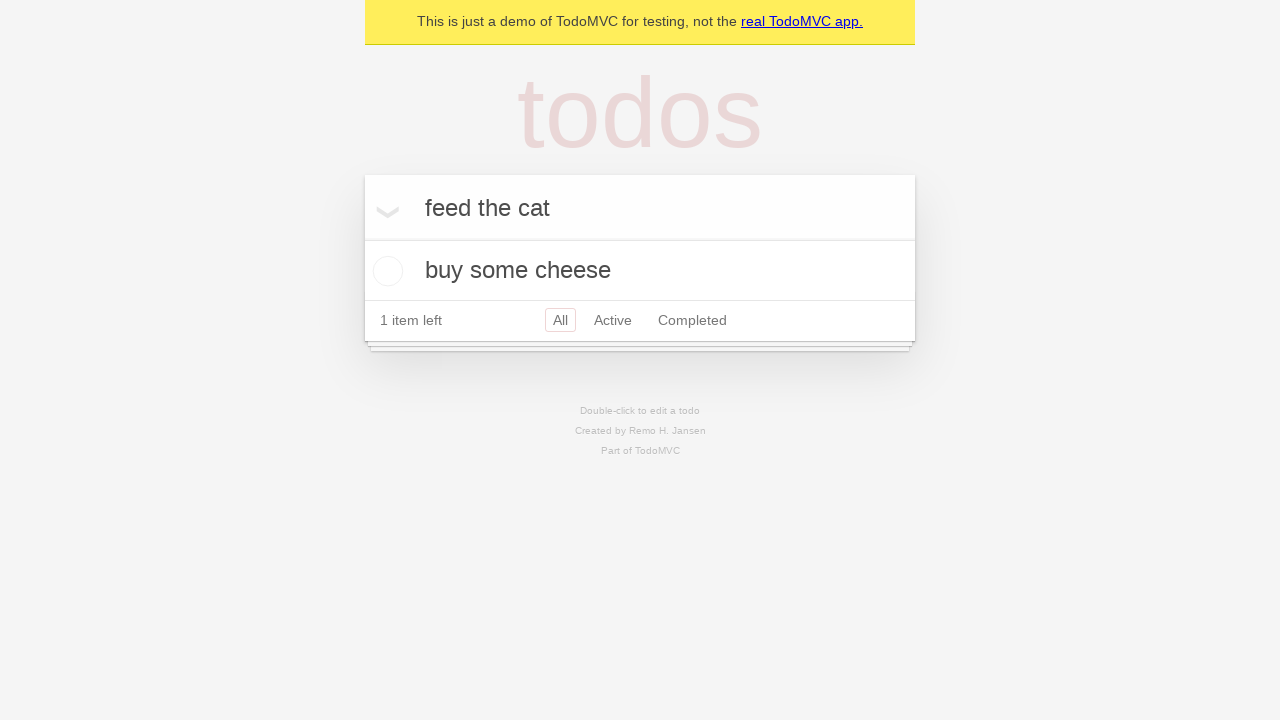

Pressed Enter to create second todo item on internal:attr=[placeholder="What needs to be done?"i]
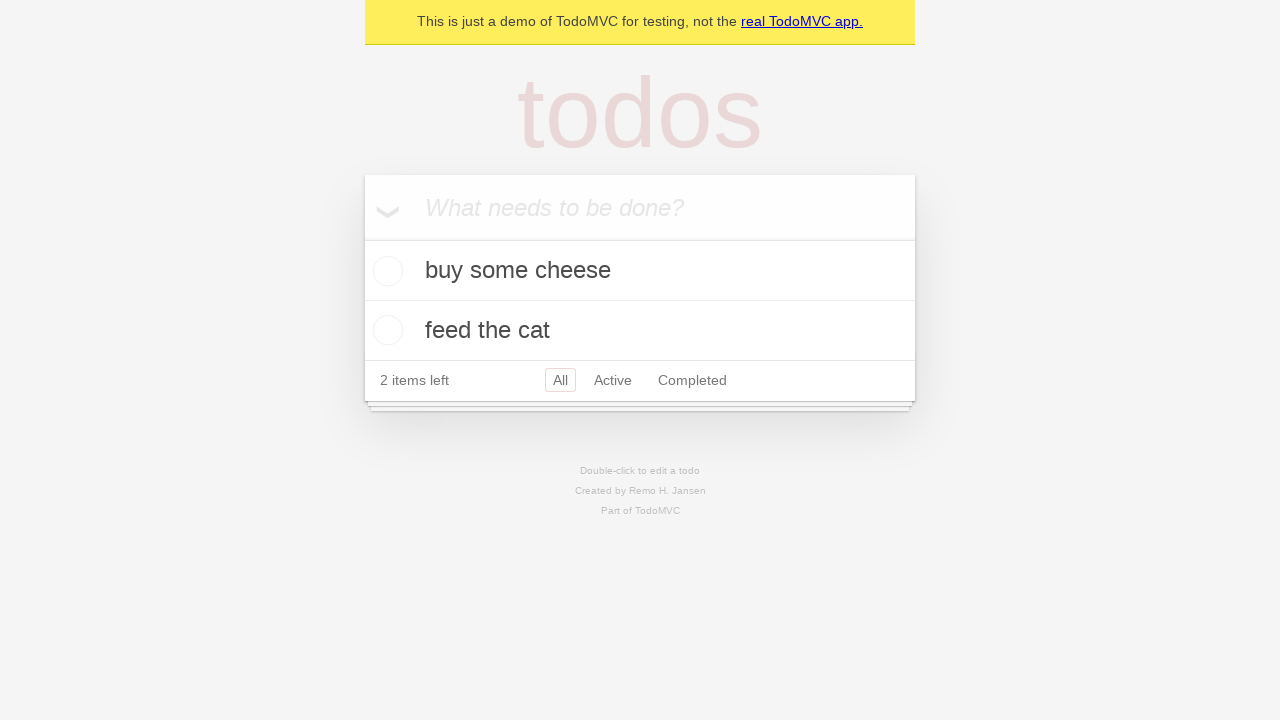

Filled todo input with 'book a doctors appointment' on internal:attr=[placeholder="What needs to be done?"i]
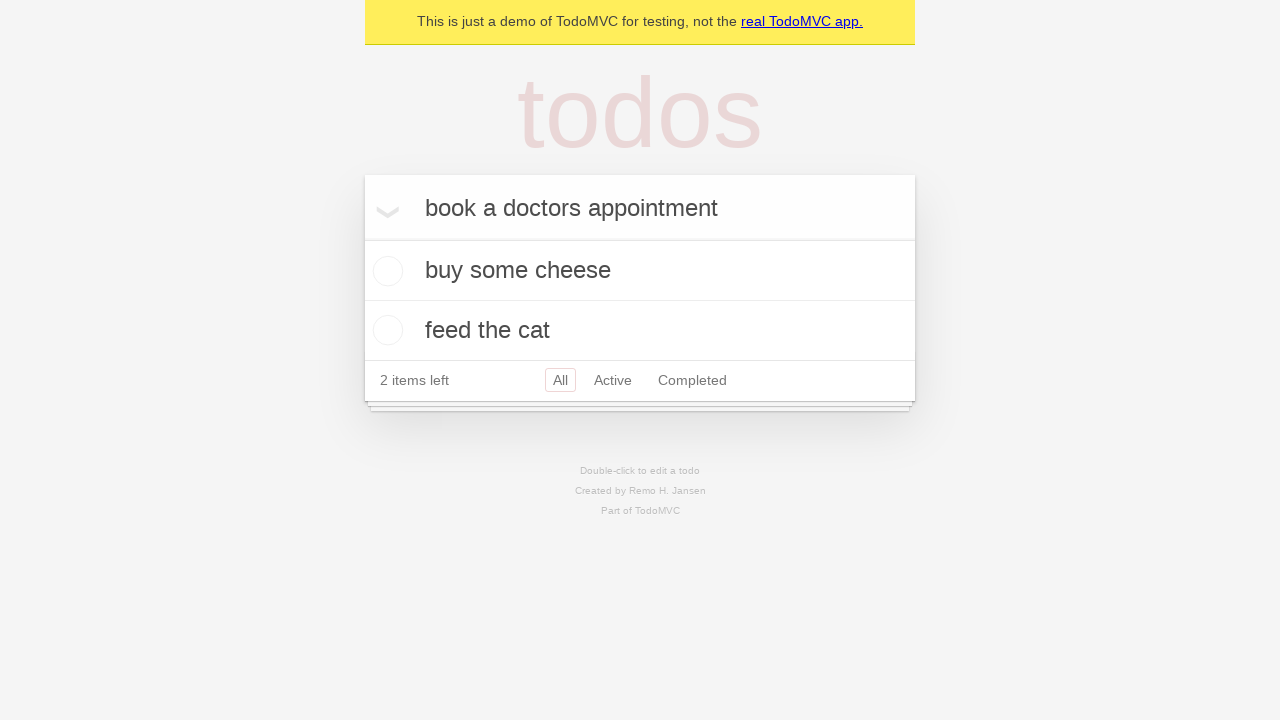

Pressed Enter to create third todo item on internal:attr=[placeholder="What needs to be done?"i]
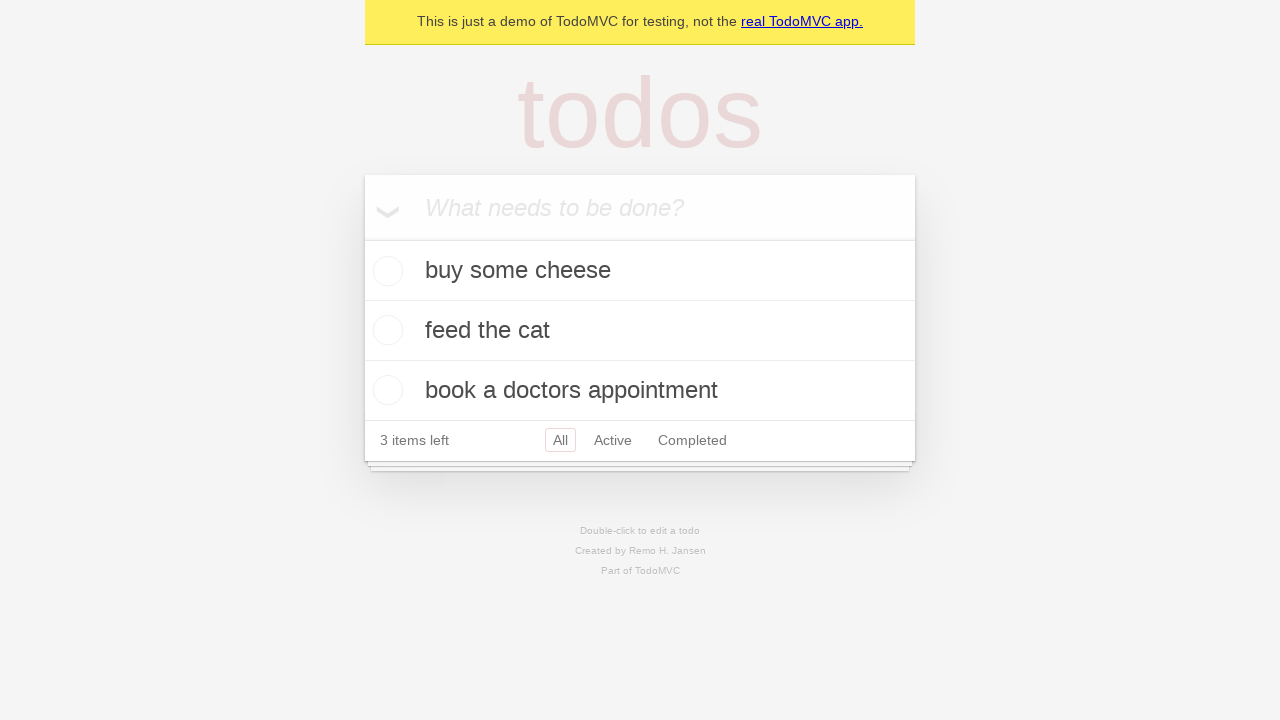

Double-clicked second todo item to enter edit mode at (640, 331) on internal:testid=[data-testid="todo-item"s] >> nth=1
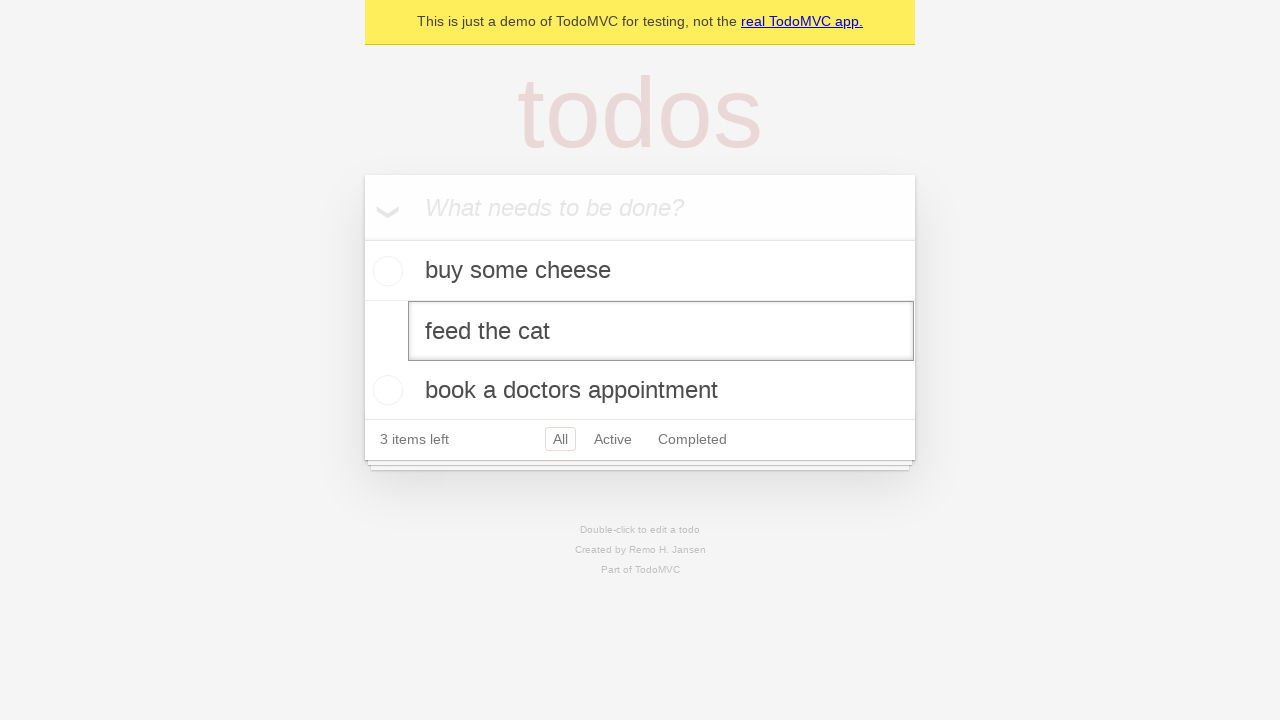

Filled edit field with 'buy some sausages' on internal:testid=[data-testid="todo-item"s] >> nth=1 >> internal:role=textbox[nam
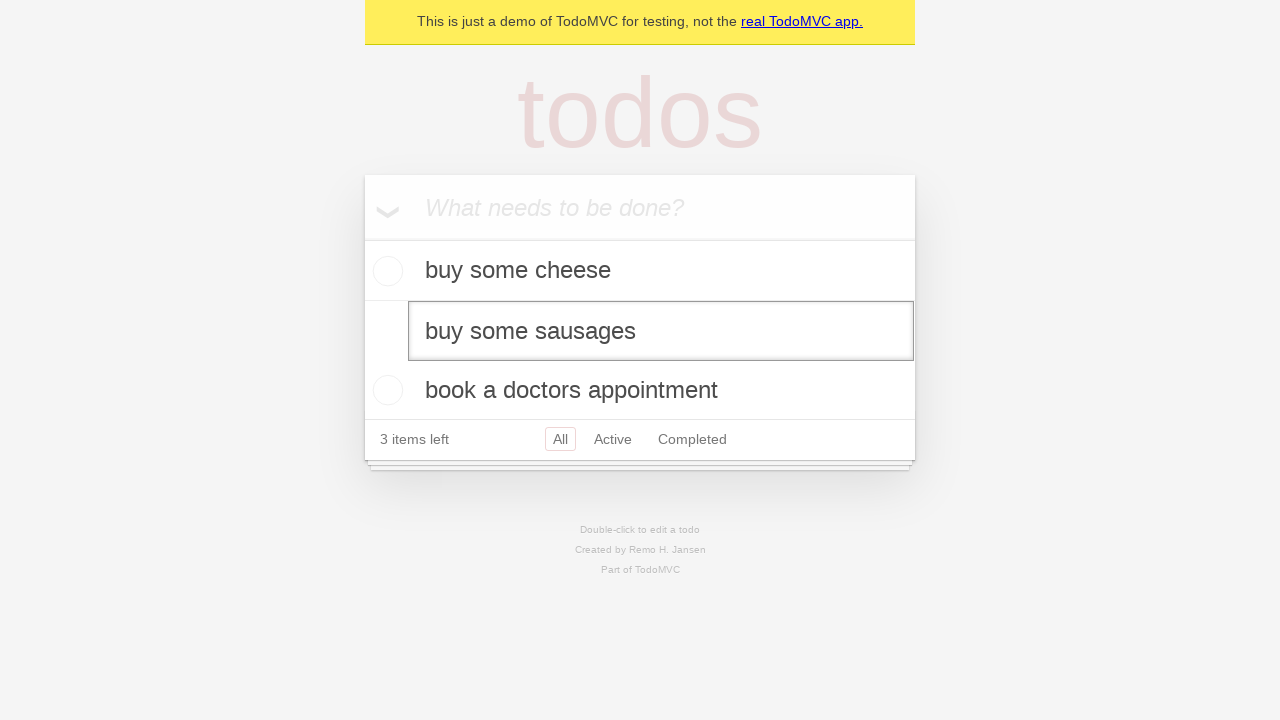

Pressed Escape to cancel editing and restore original text on internal:testid=[data-testid="todo-item"s] >> nth=1 >> internal:role=textbox[nam
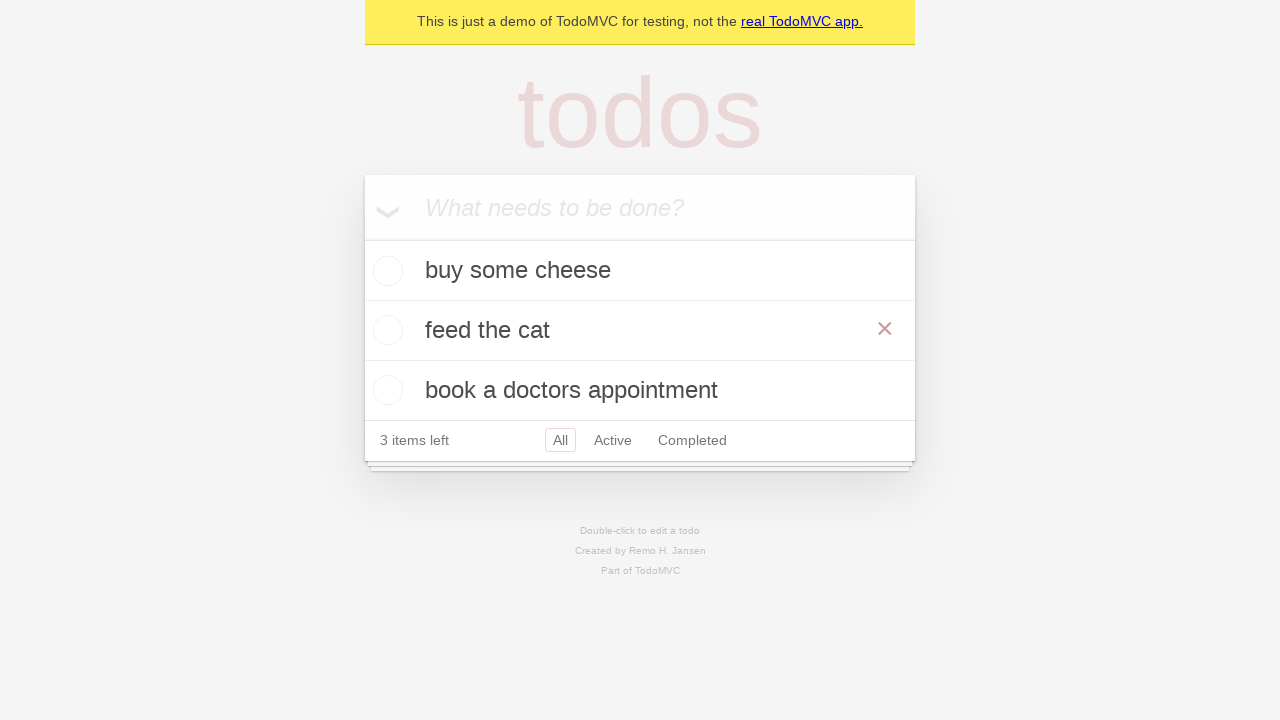

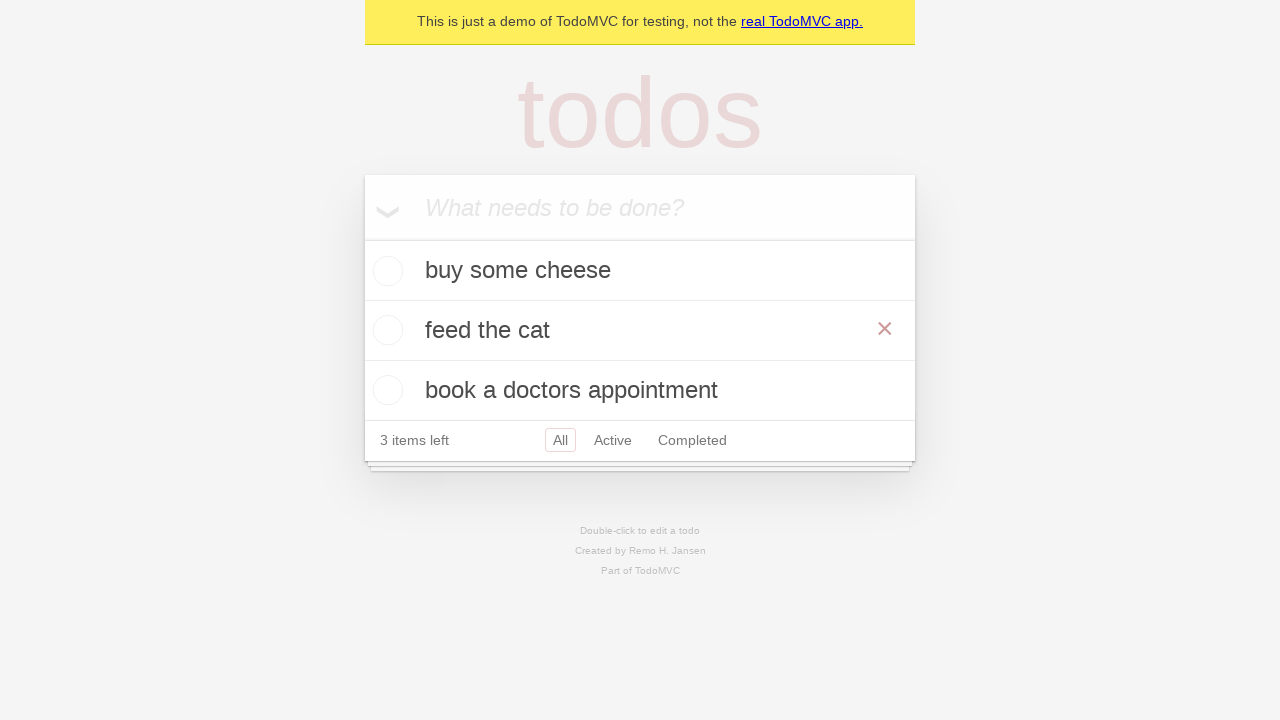